Navigates to carbon.now.sh with code content, clicks export menu, selects 4x resolution and PNG format to generate a code snippet image

Starting URL: https://carbon.now.sh/?l=auto&code=print%28%22Hello%20World%22%29

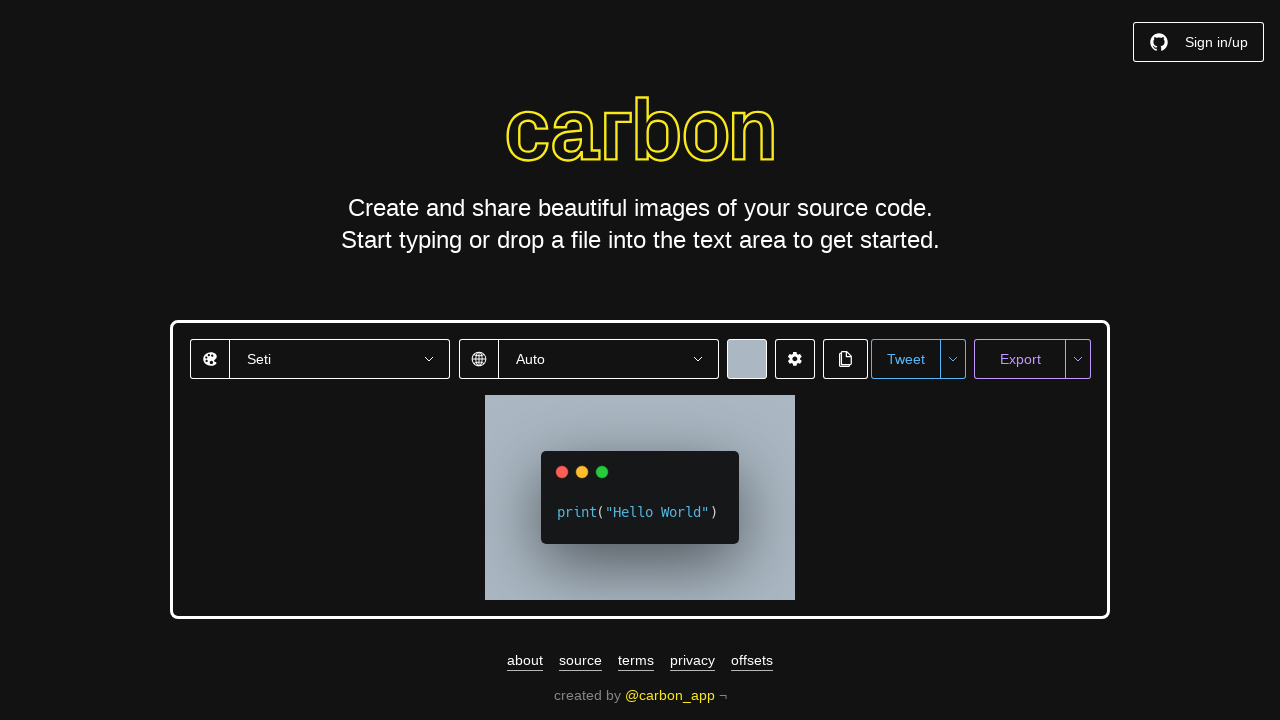

Clicked the export menu button at (1078, 359) on button#export-menu
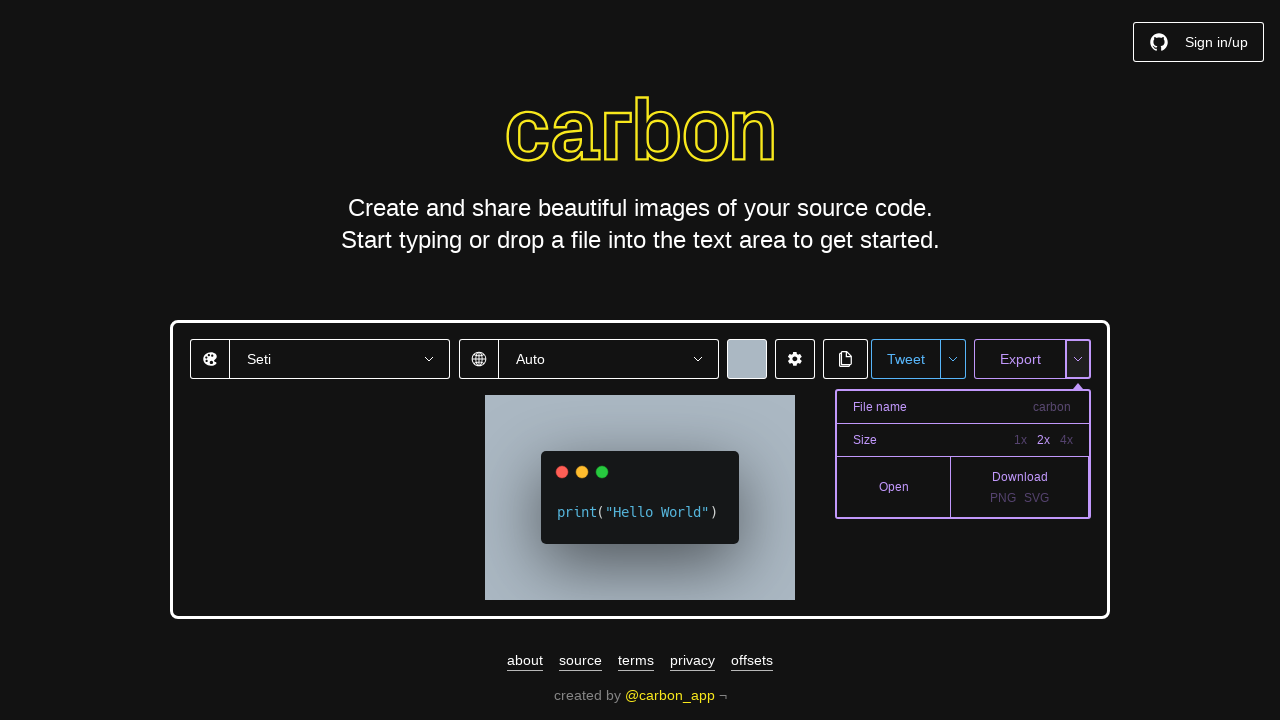

Selected 4x resolution option at (1066, 440) on button:has-text('4x')
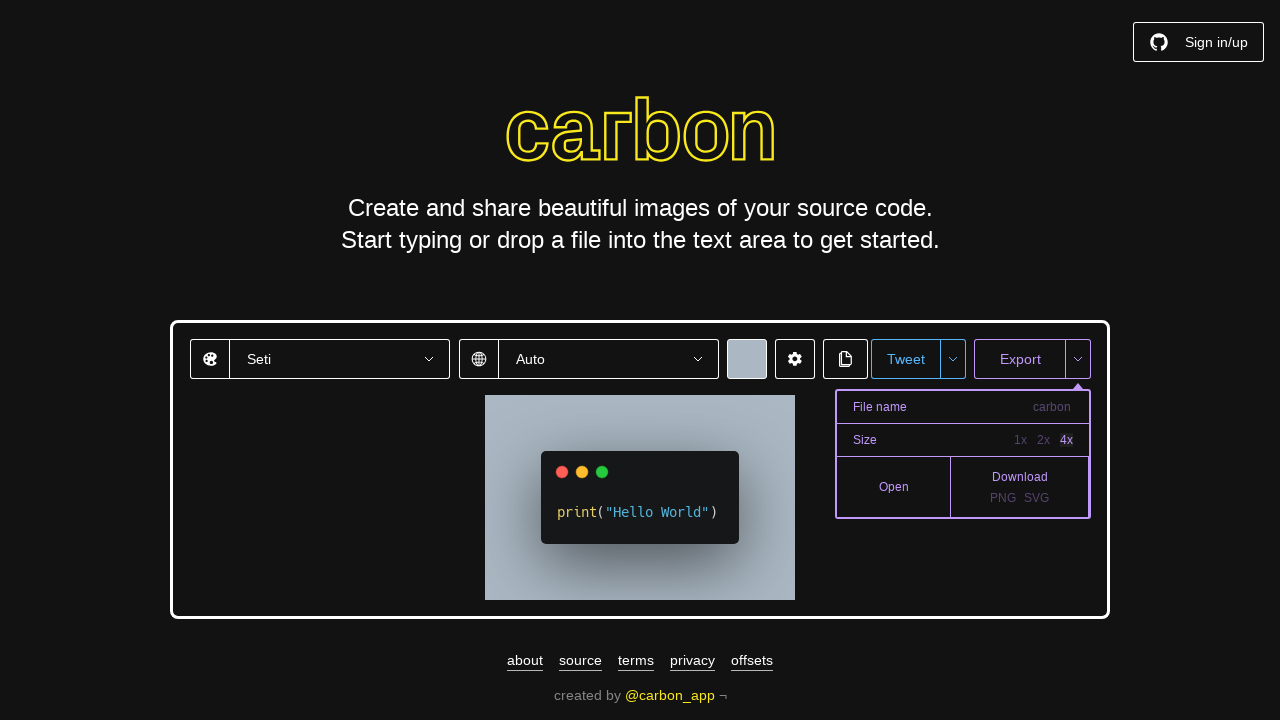

Selected PNG format to export code snippet image at (1003, 498) on button:has-text('PNG')
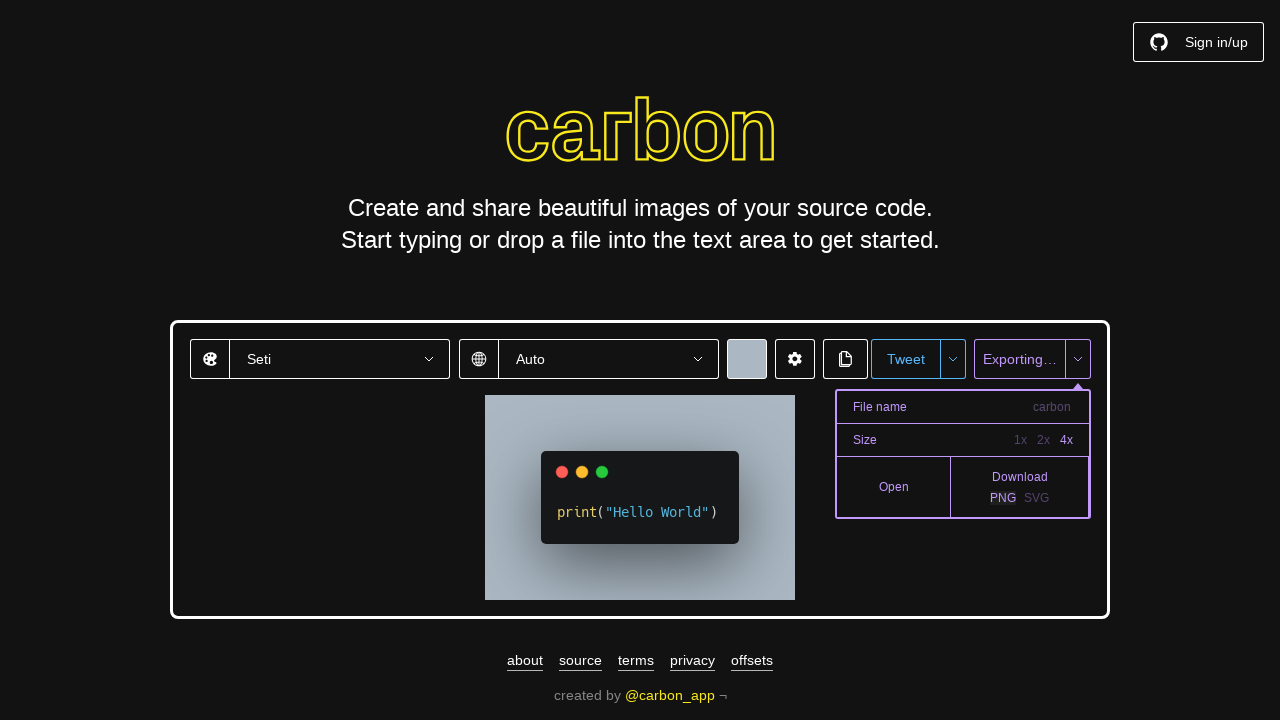

Waited for export/download to complete
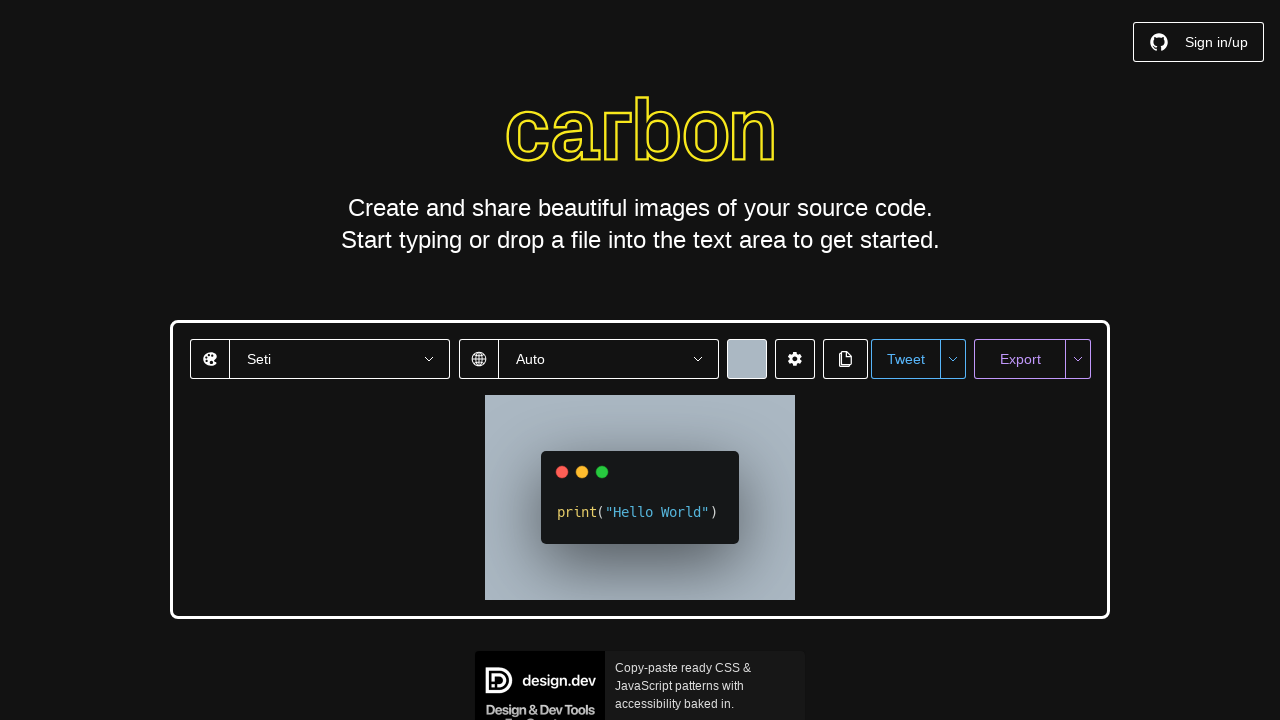

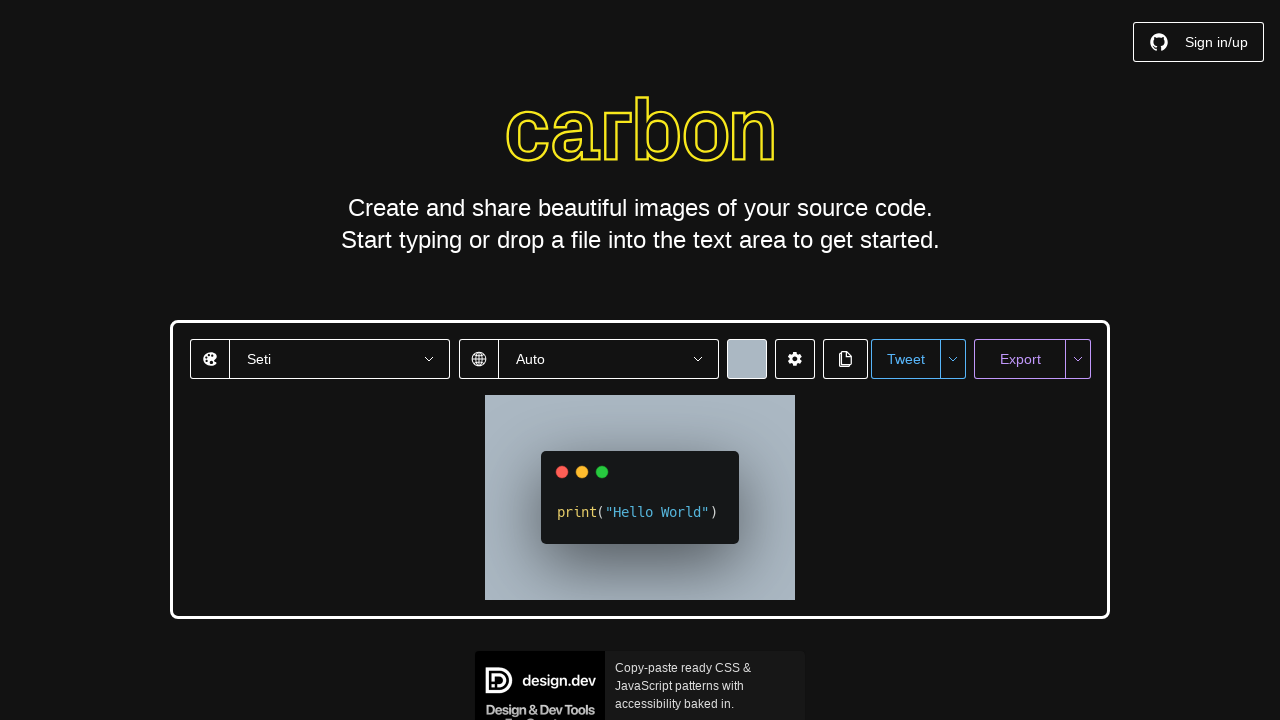